Opens the Barclays UK homepage, maximizes the browser window, and retrieves the page title to verify the page loaded correctly.

Starting URL: https://www.barclays.co.uk/

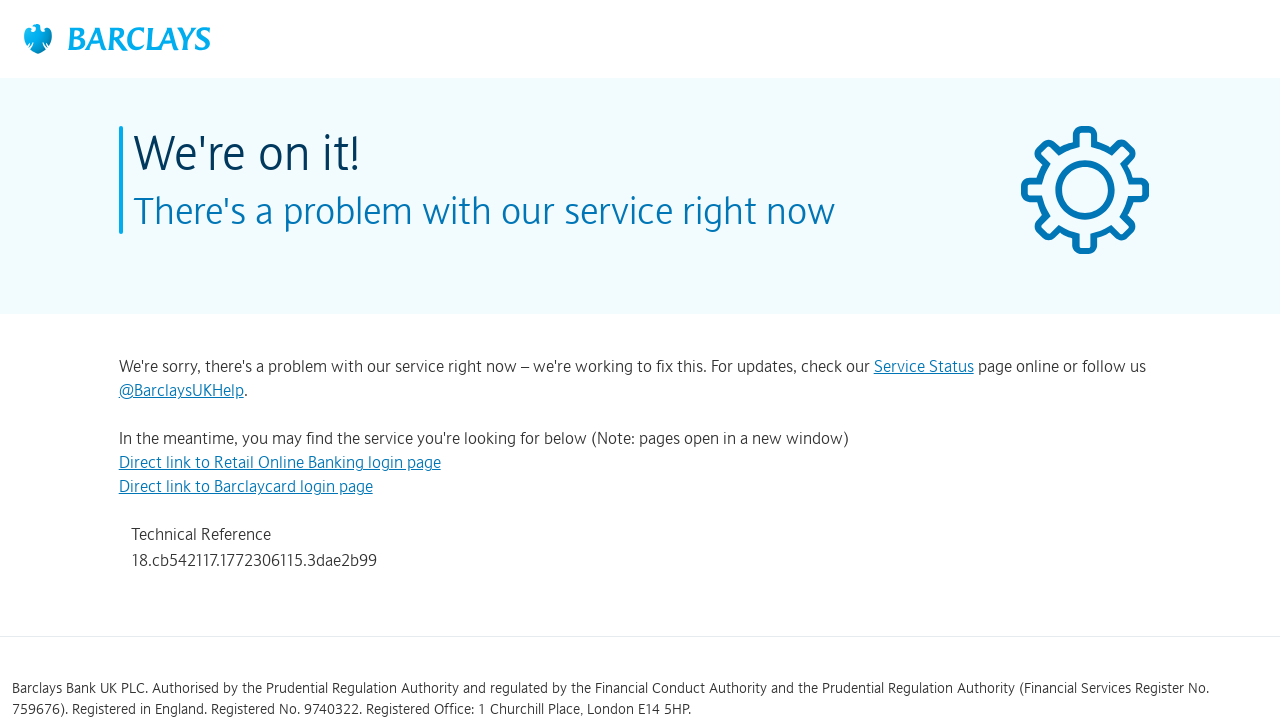

Set viewport size to 1920x1080 to maximize browser window
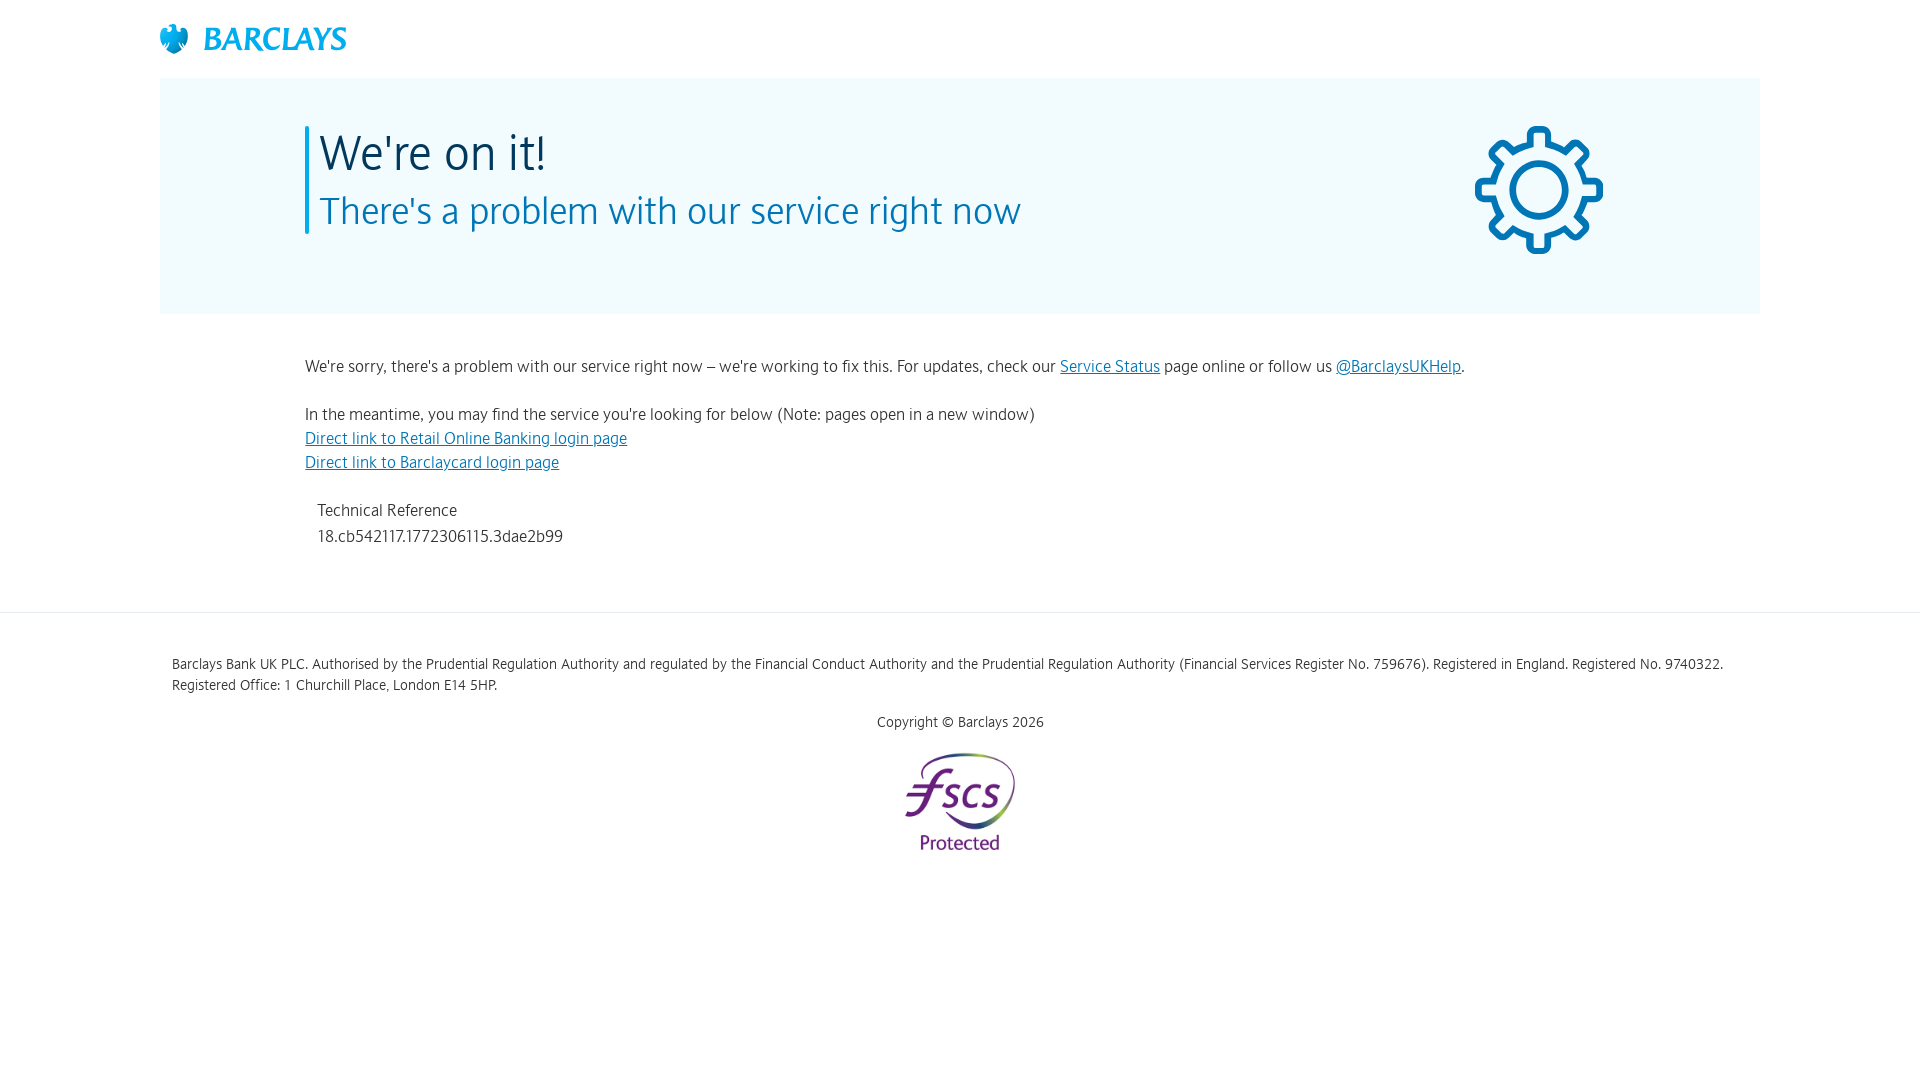

Waited for page to reach domcontentloaded state
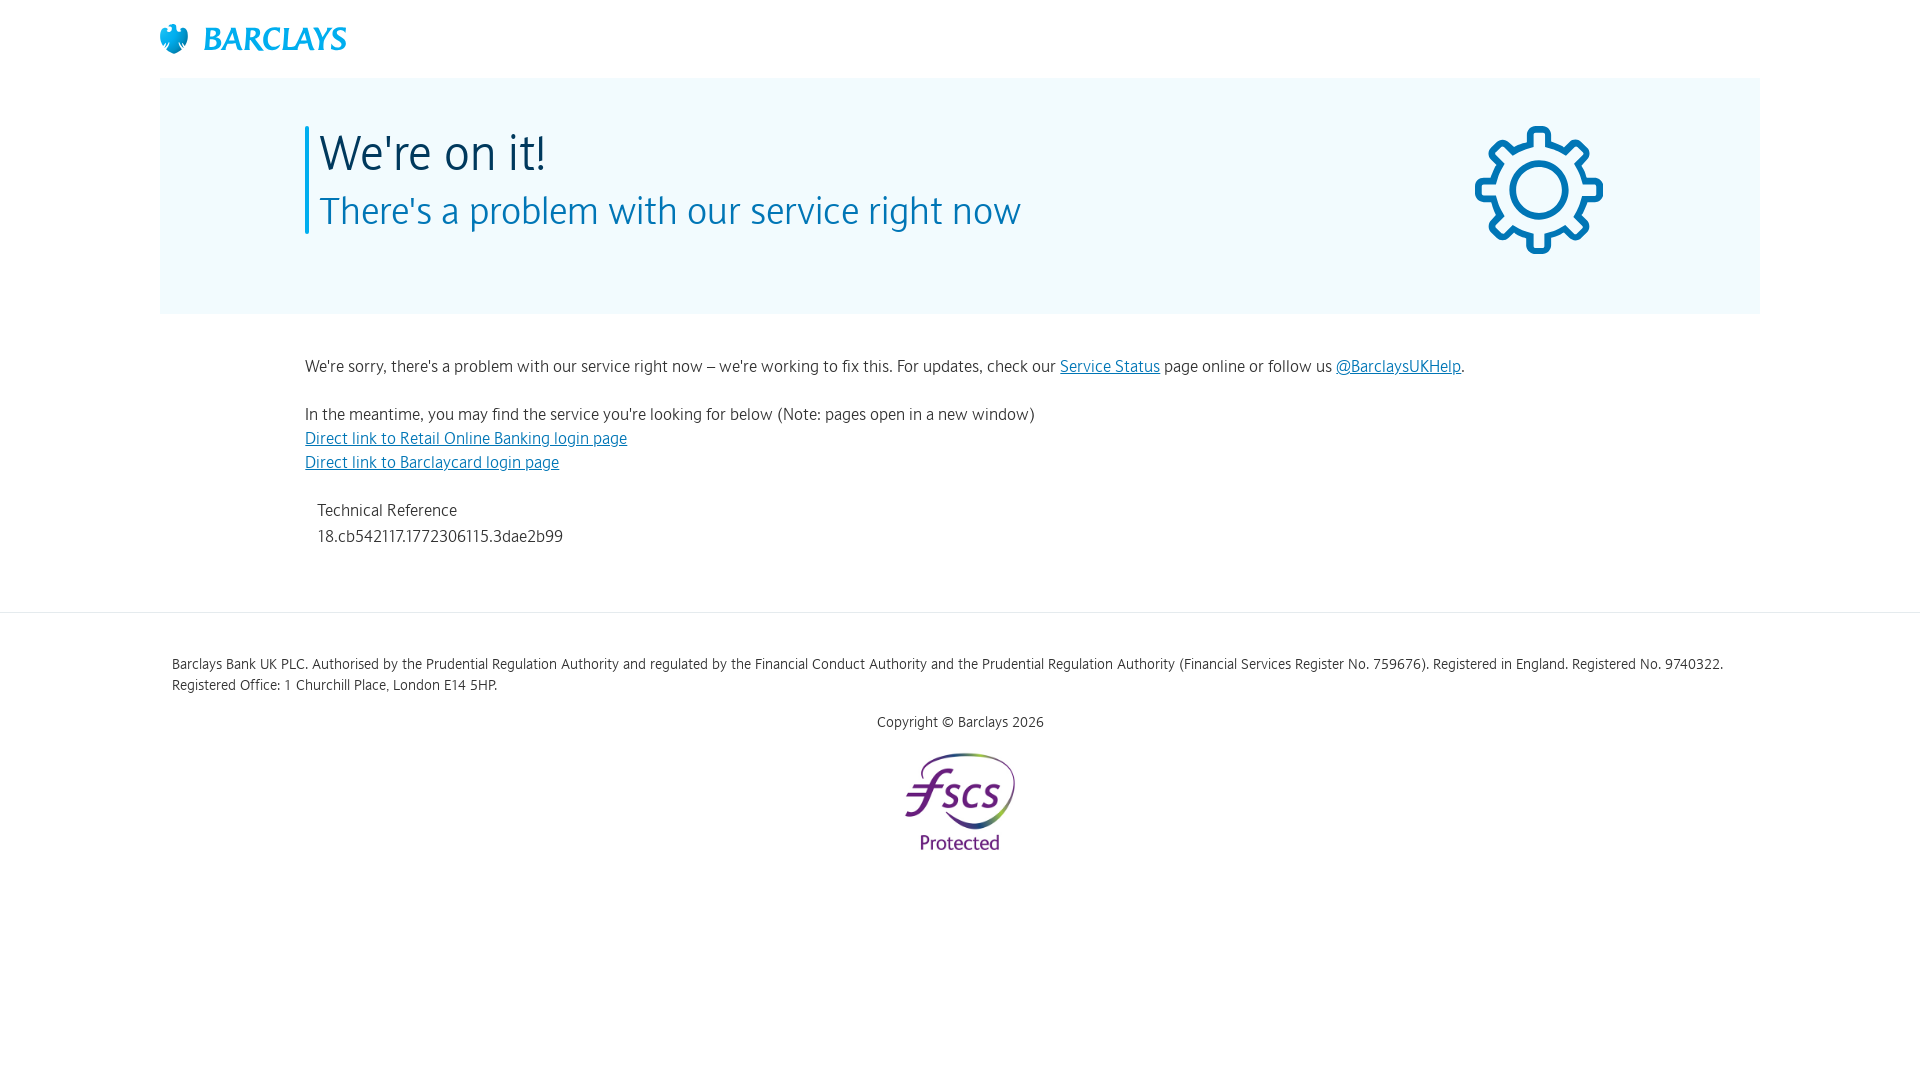

Retrieved page title: 
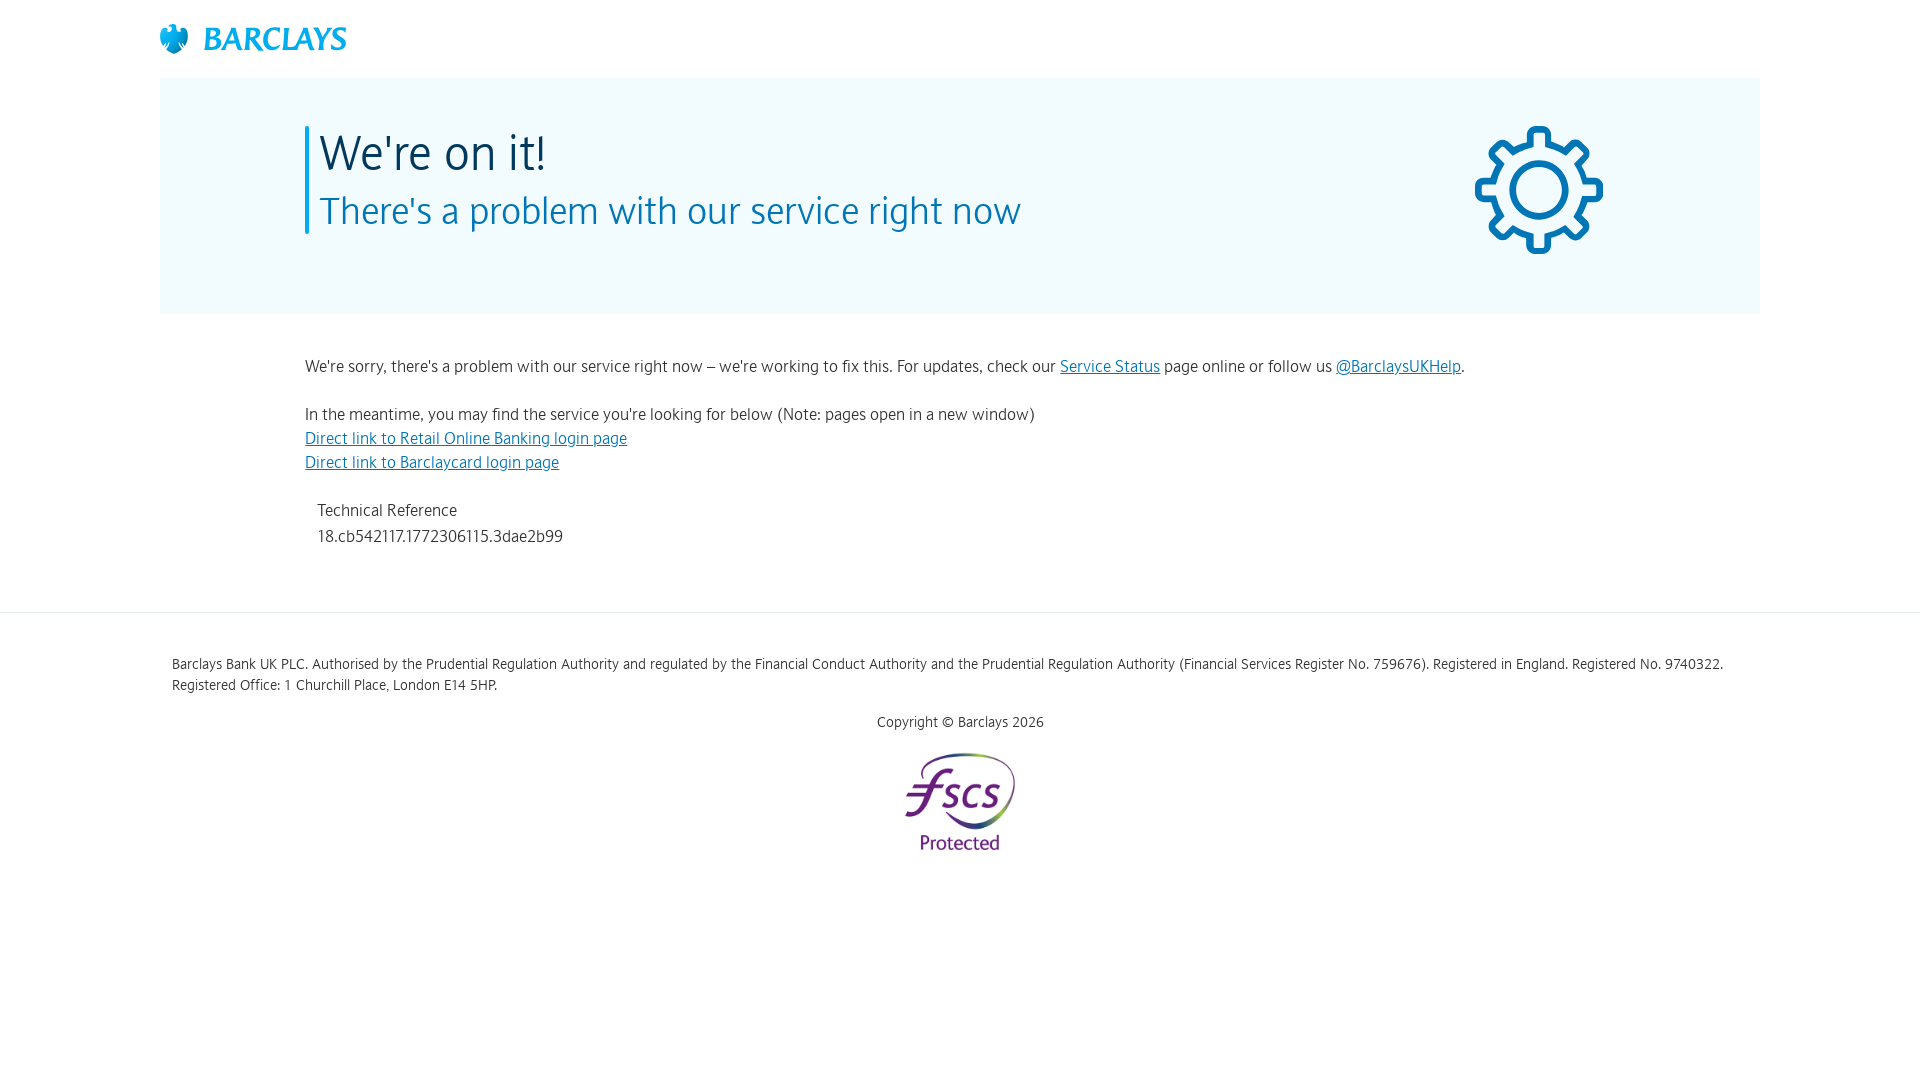

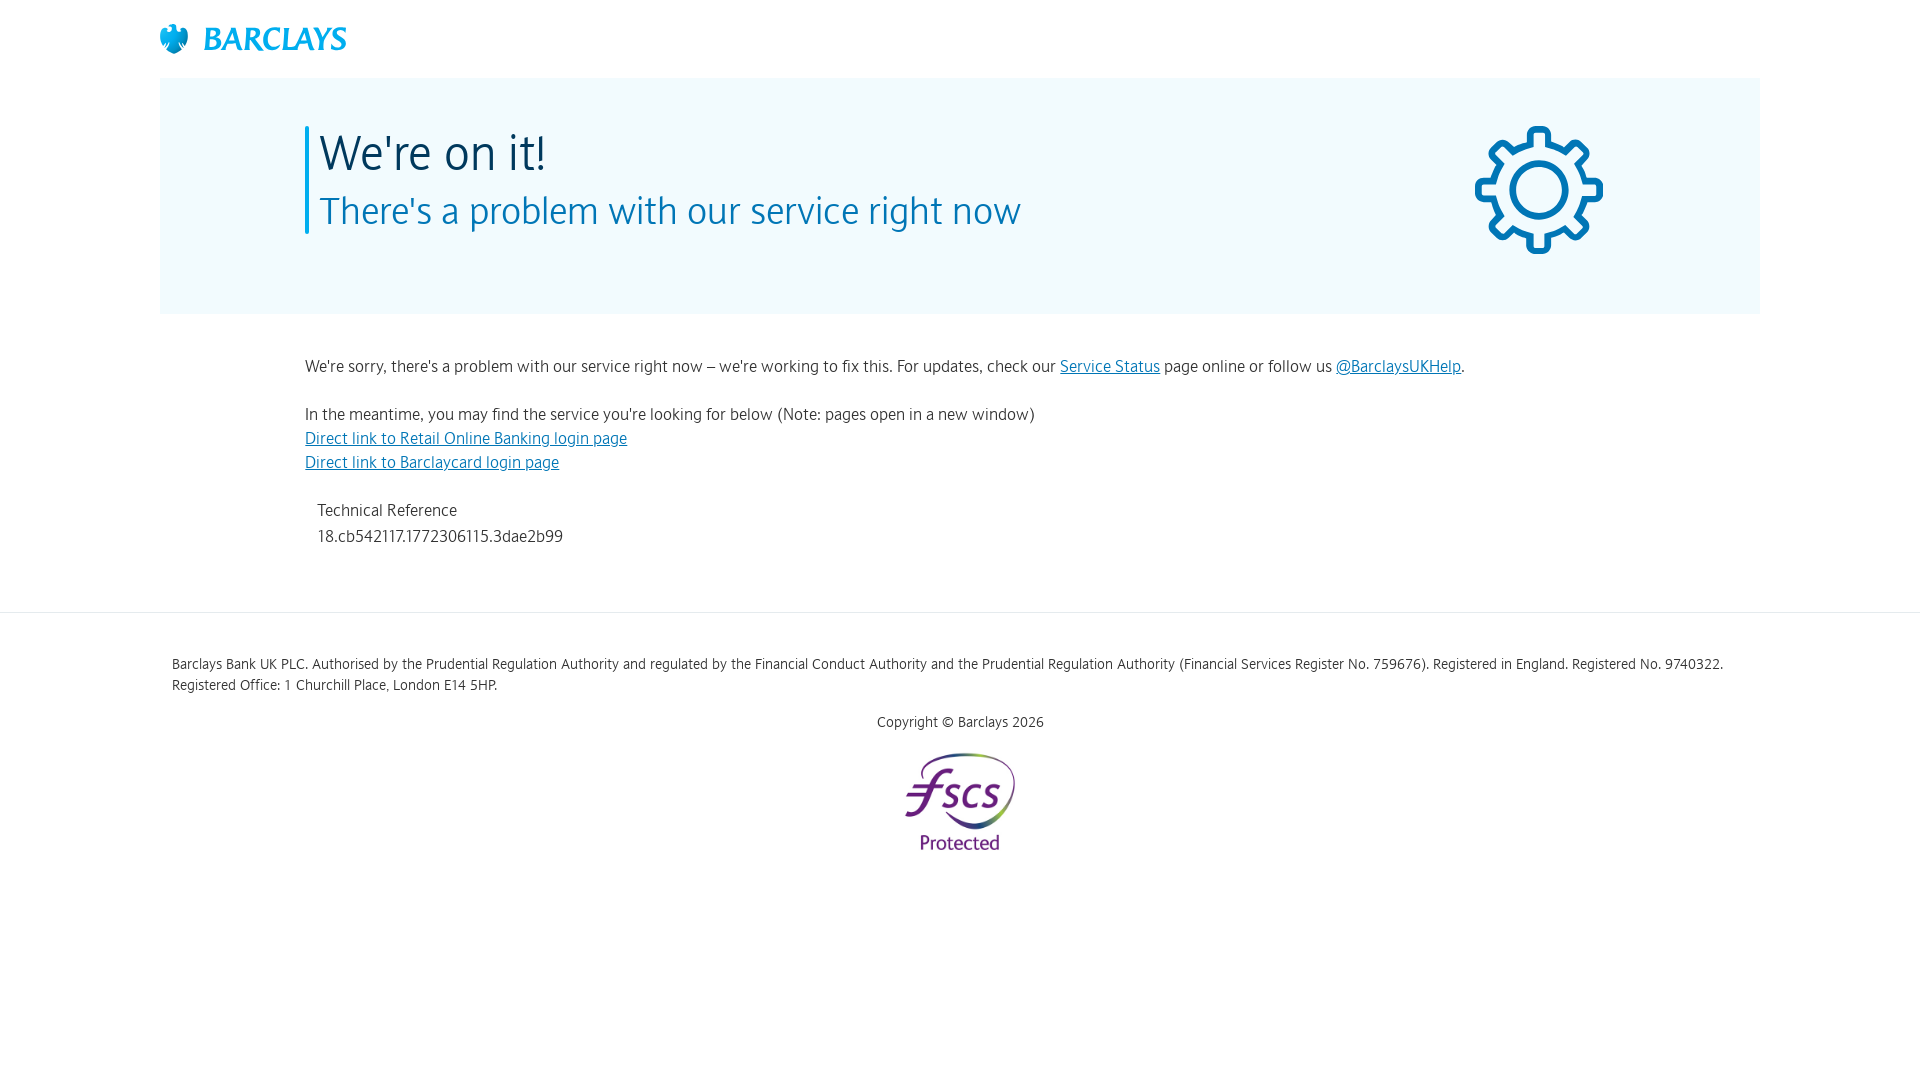